Tests autosuggest dropdown functionality by typing a partial country name and selecting "India" from the suggestions that appear

Starting URL: https://rahulshettyacademy.com/dropdownsPractise/

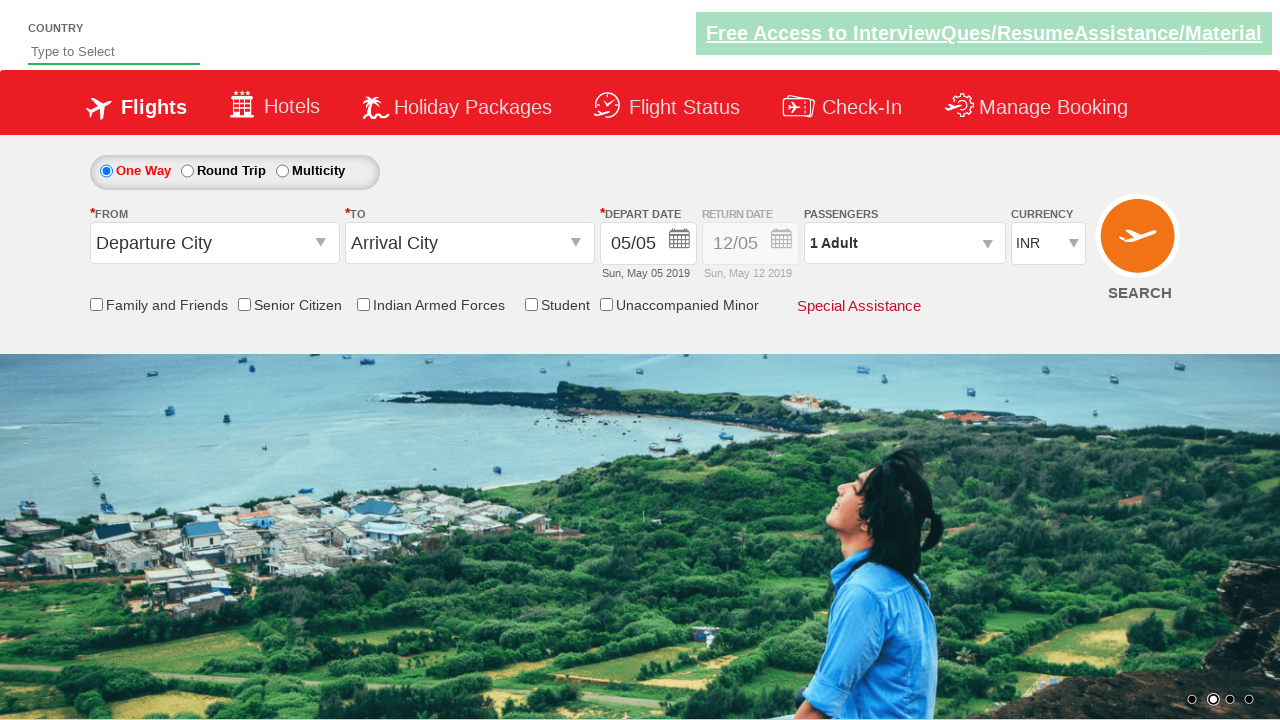

Filled autosuggest field with 'ind' to trigger dropdown on #autosuggest
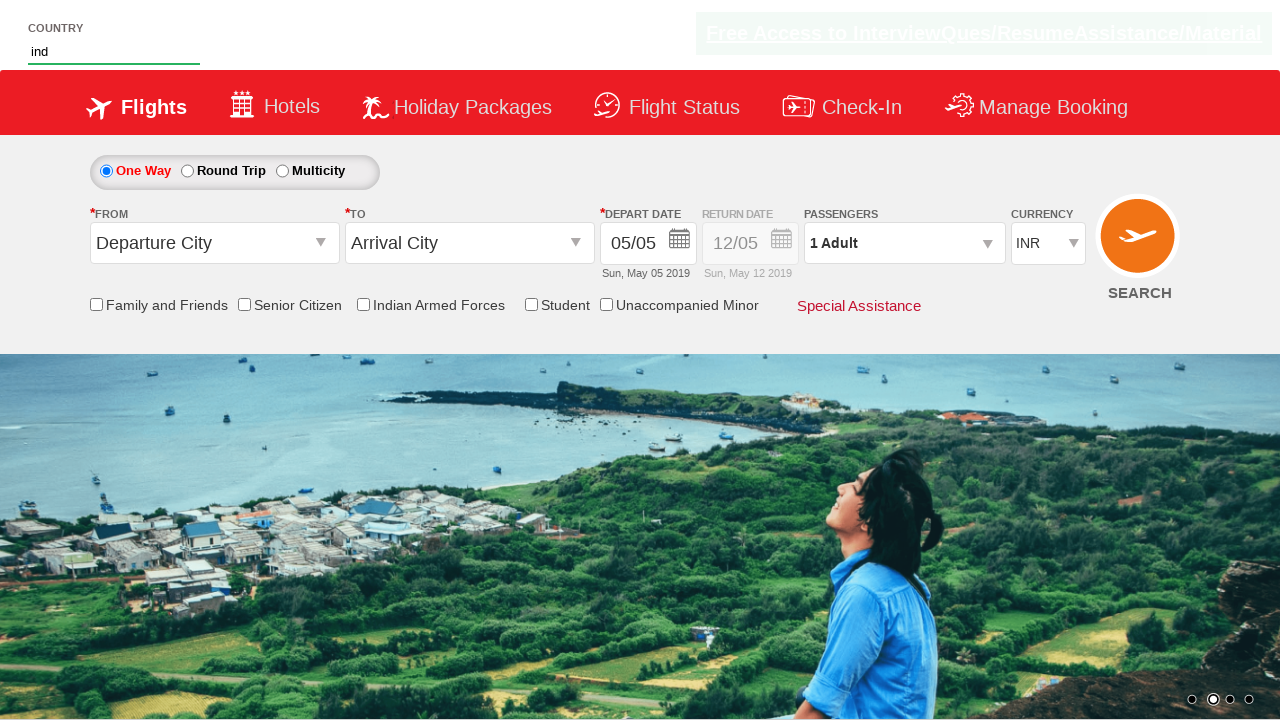

Autosuggest dropdown options appeared
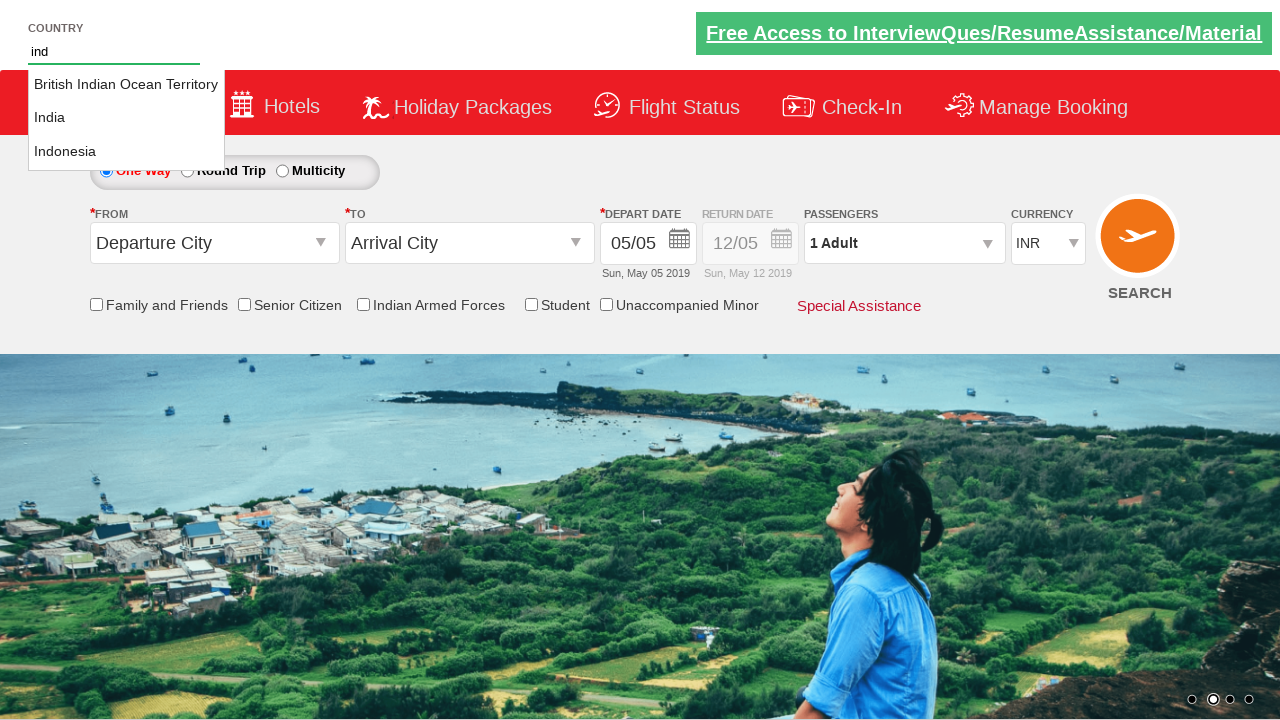

Found 3 autosuggest options
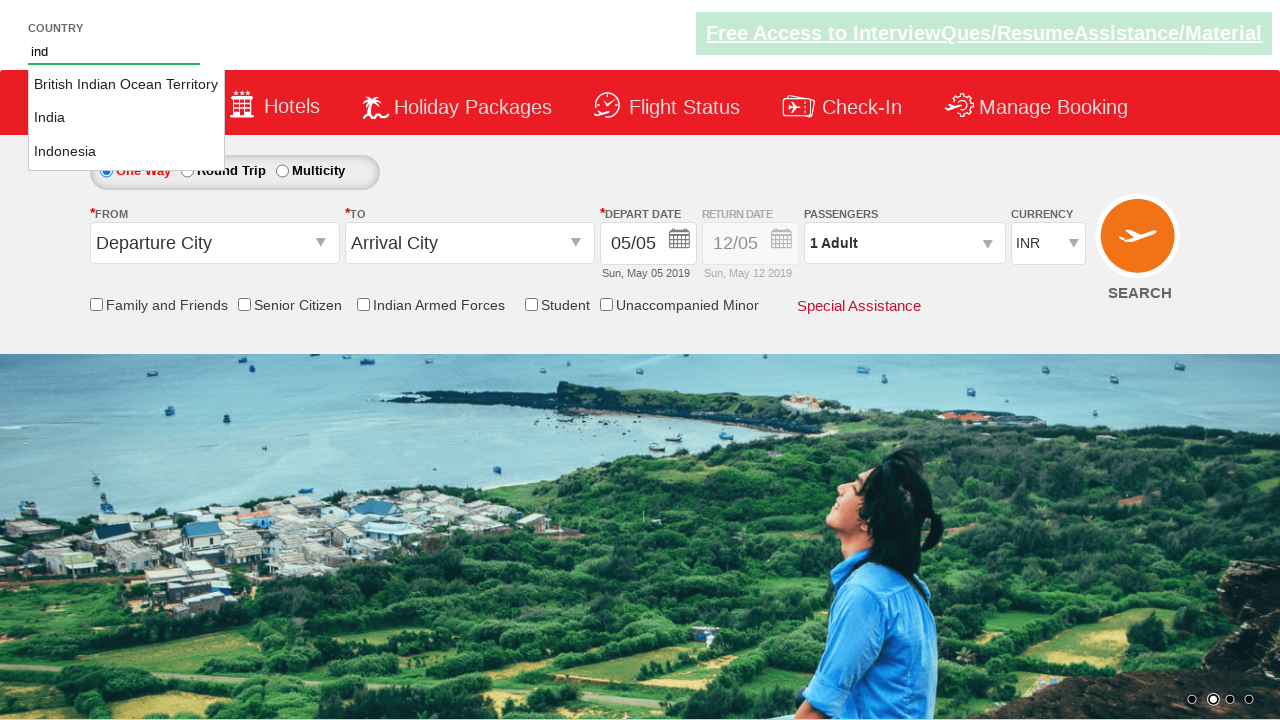

Selected 'India' from autosuggest dropdown at (126, 118) on li.ui-menu-item a >> nth=1
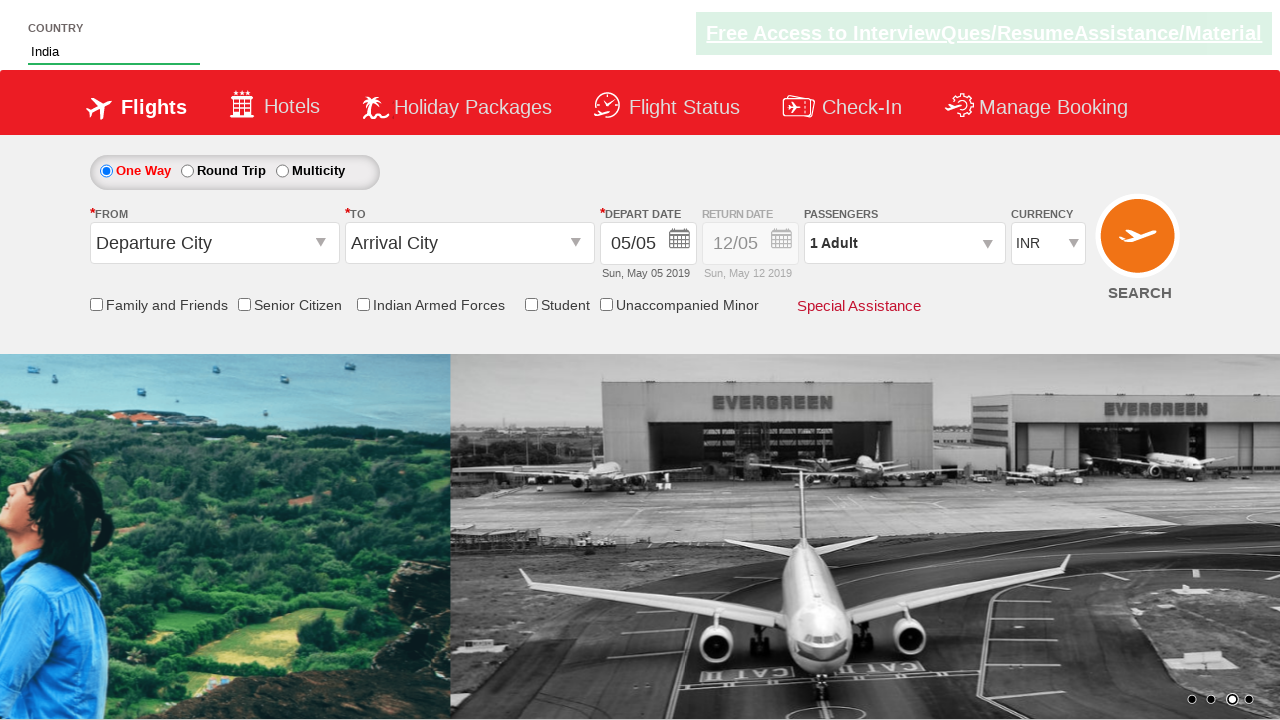

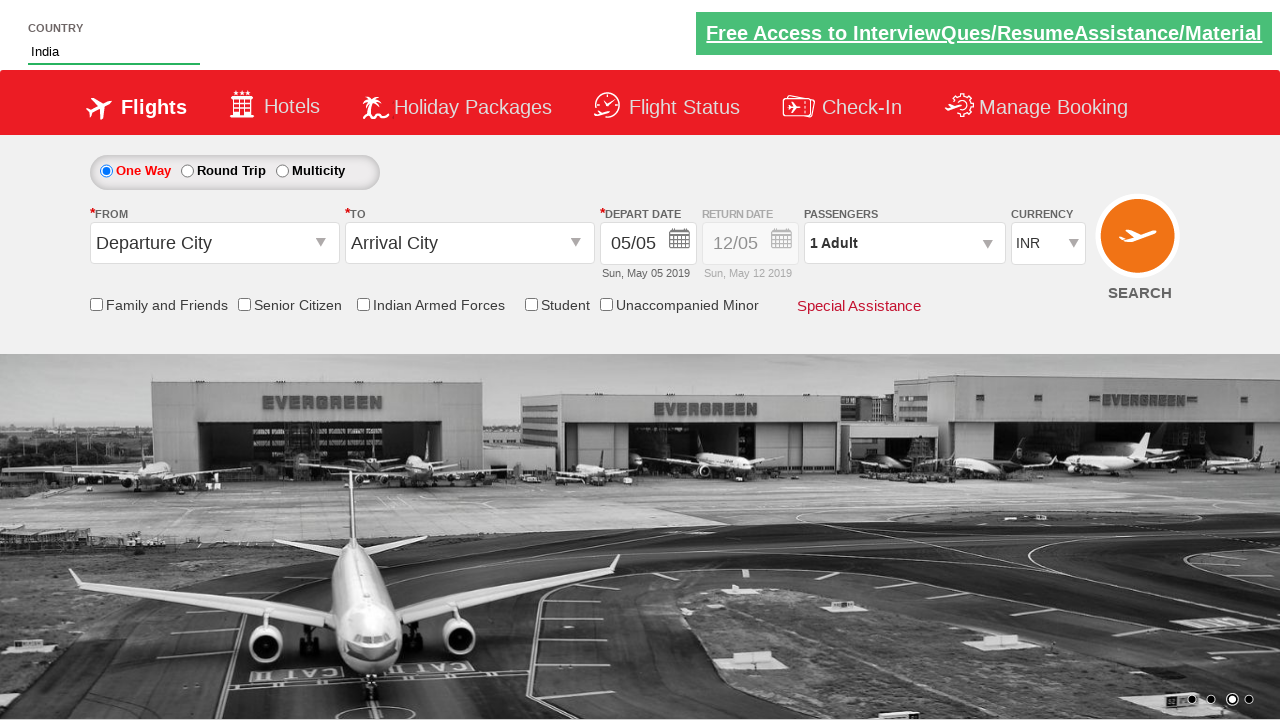